Tests JavaScript alert handling by triggering and accepting/dismissing different types of alerts

Starting URL: https://the-internet.herokuapp.com/javascript_alerts

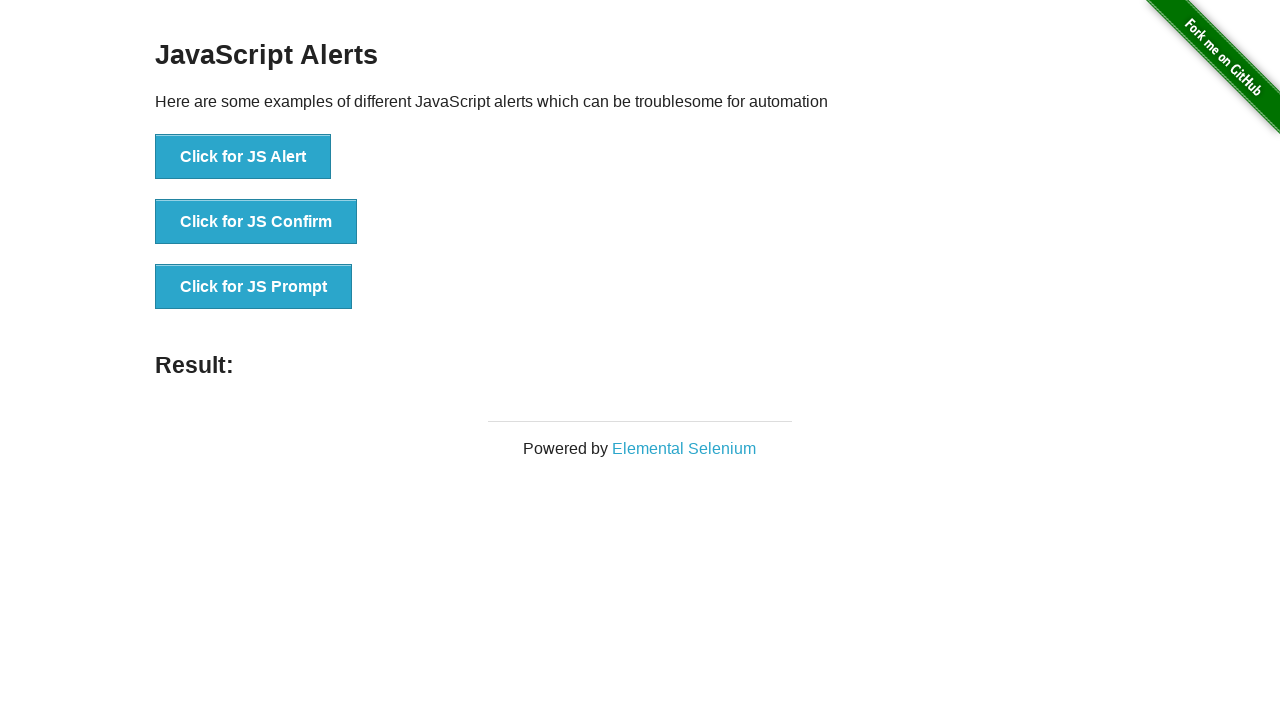

Set up dialog handler to accept alerts
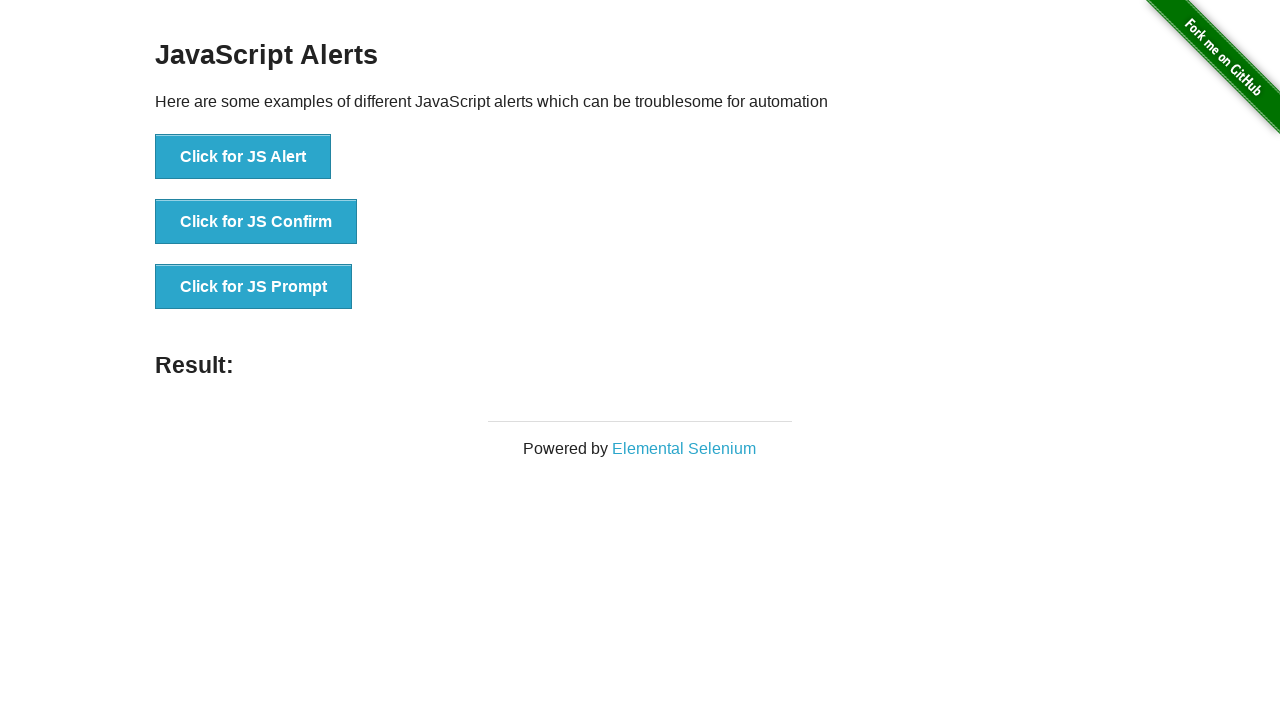

Clicked JS Alert button at (243, 157) on button[onclick='jsAlert()']
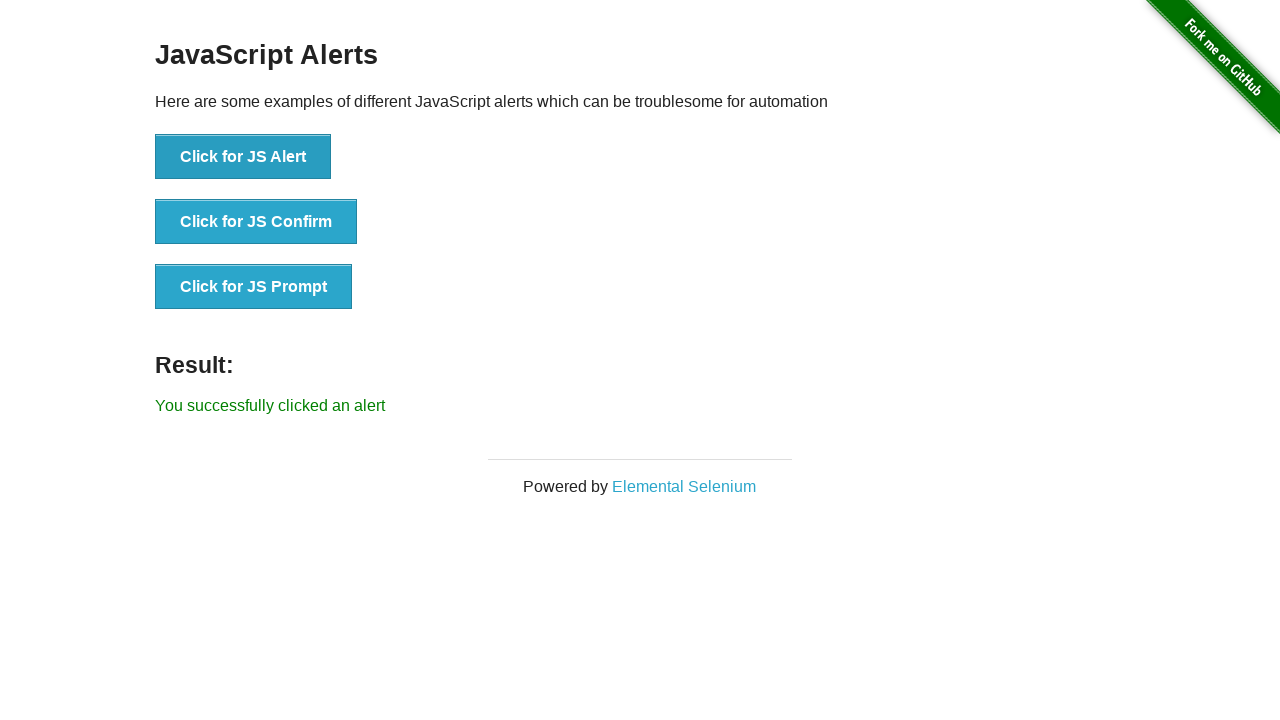

Alert was accepted and result displayed
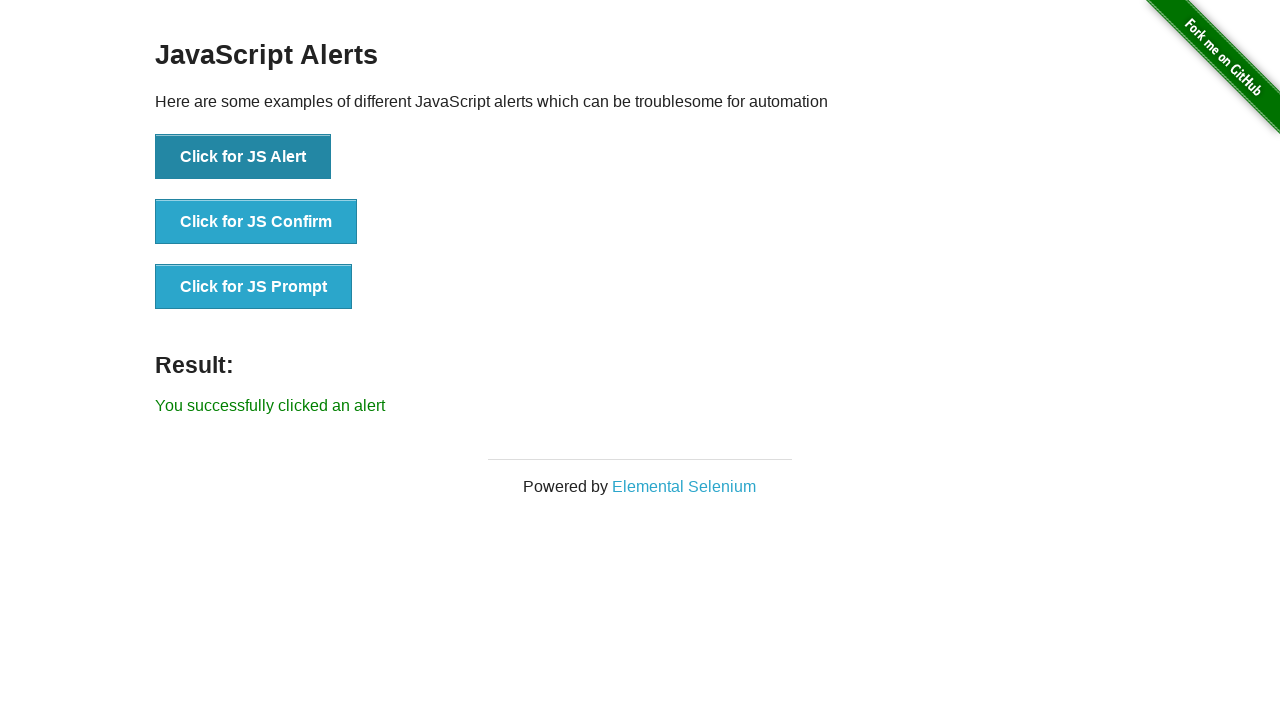

Clicked JS Confirm button at (256, 222) on button[onclick='jsConfirm()']
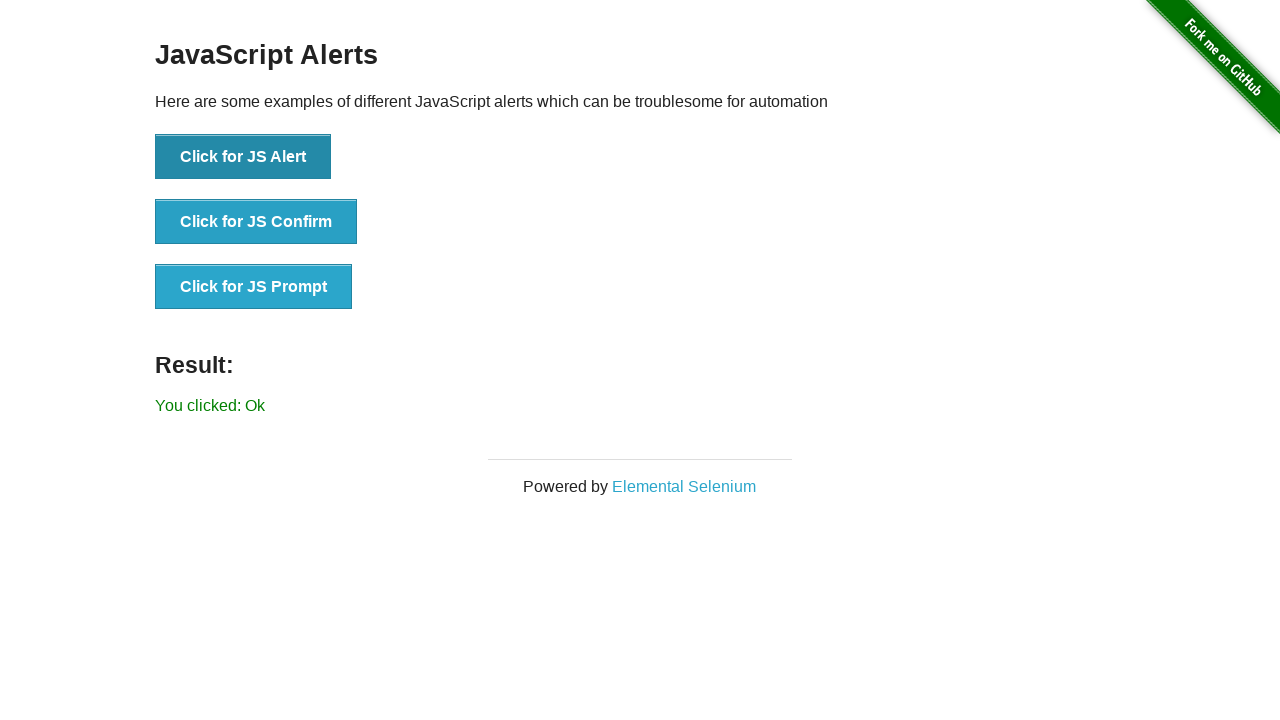

Confirm dialog was accepted and result displayed
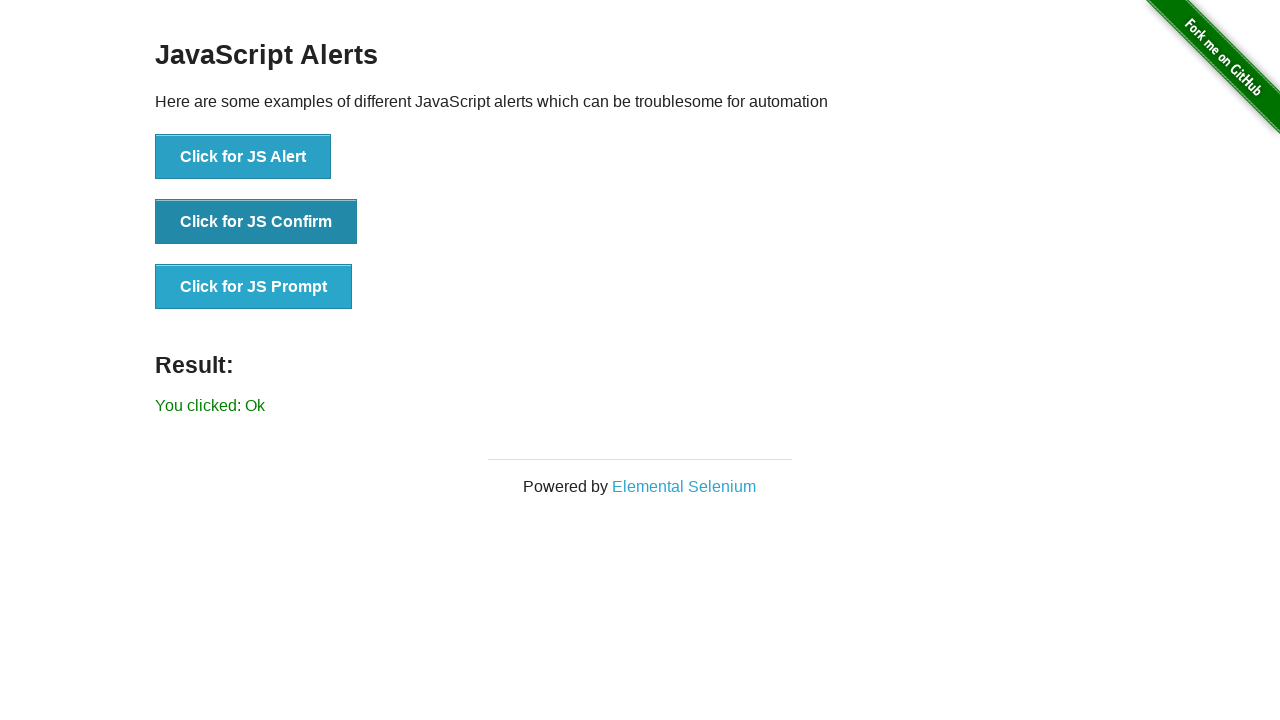

Set up dialog handler to accept prompt with 'Test prompt input'
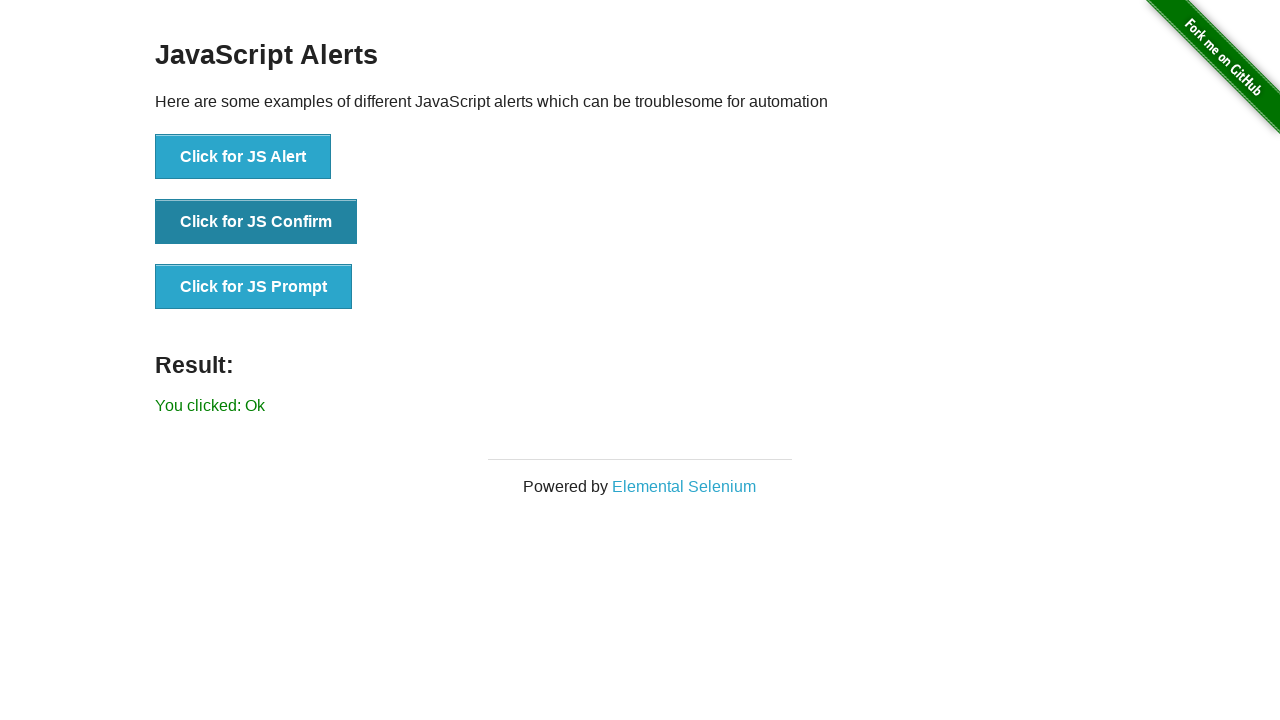

Clicked JS Prompt button at (254, 287) on button[onclick='jsPrompt()']
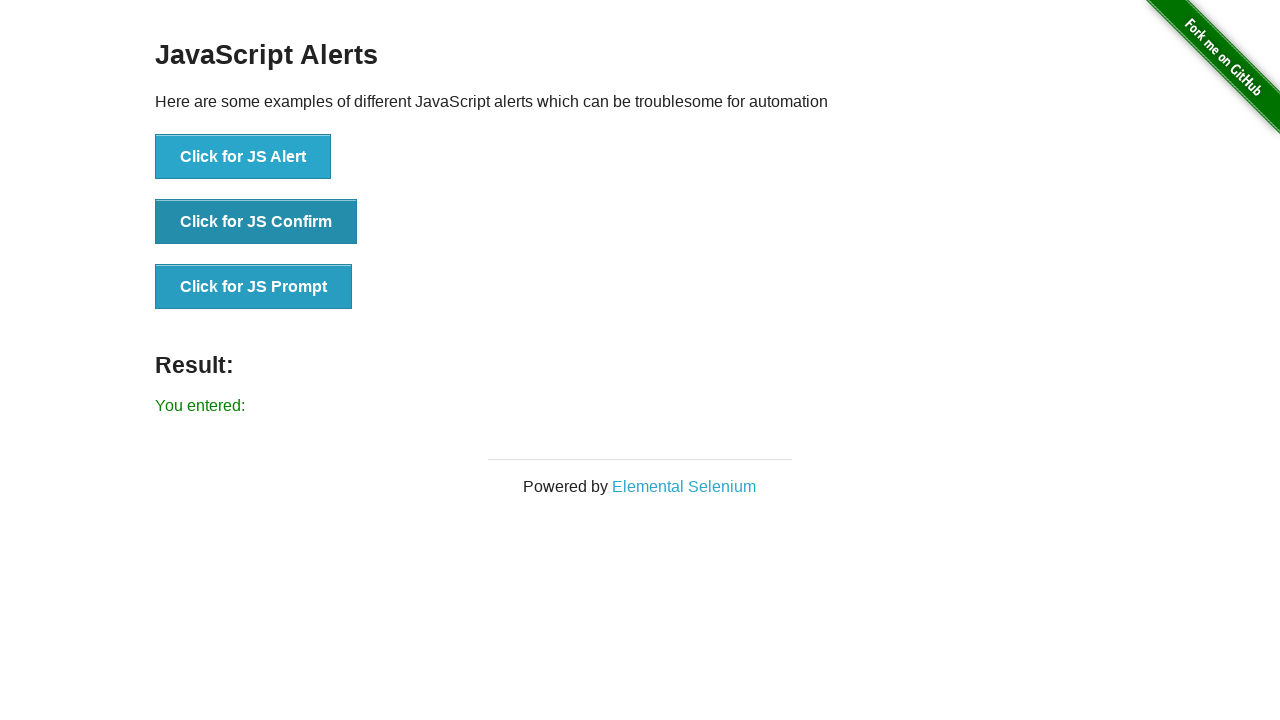

Prompt was accepted with input and result displayed
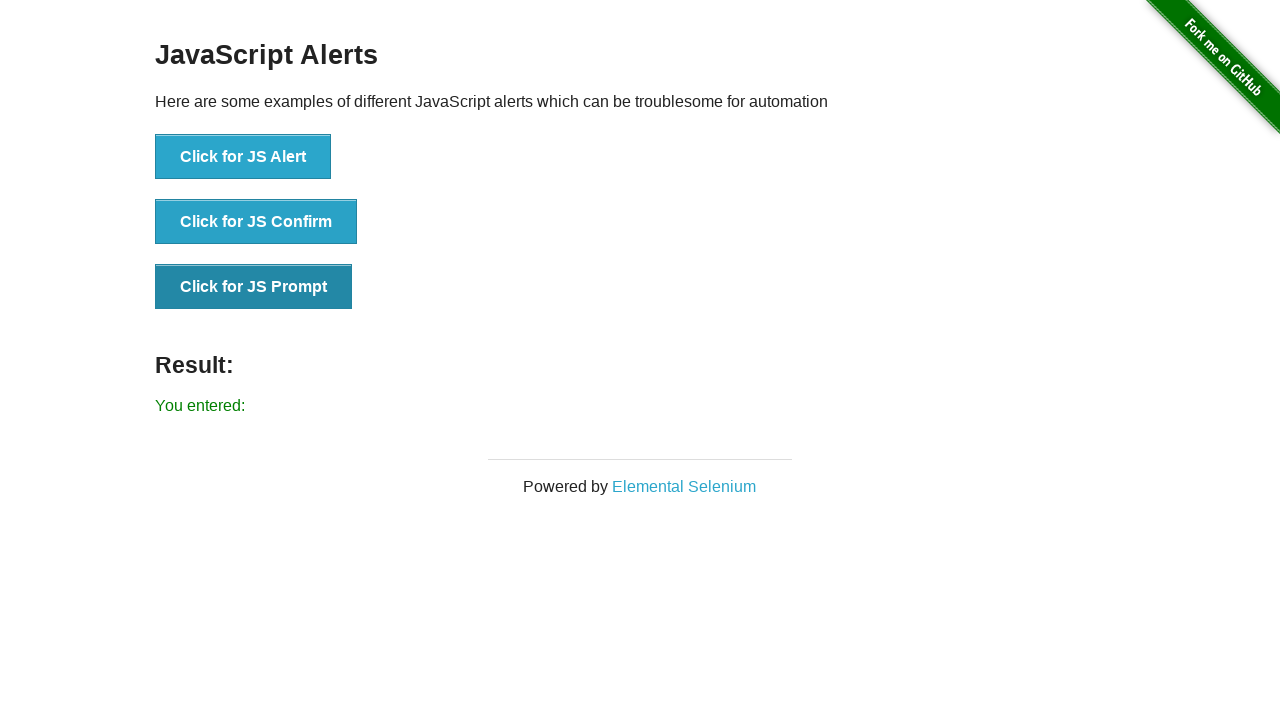

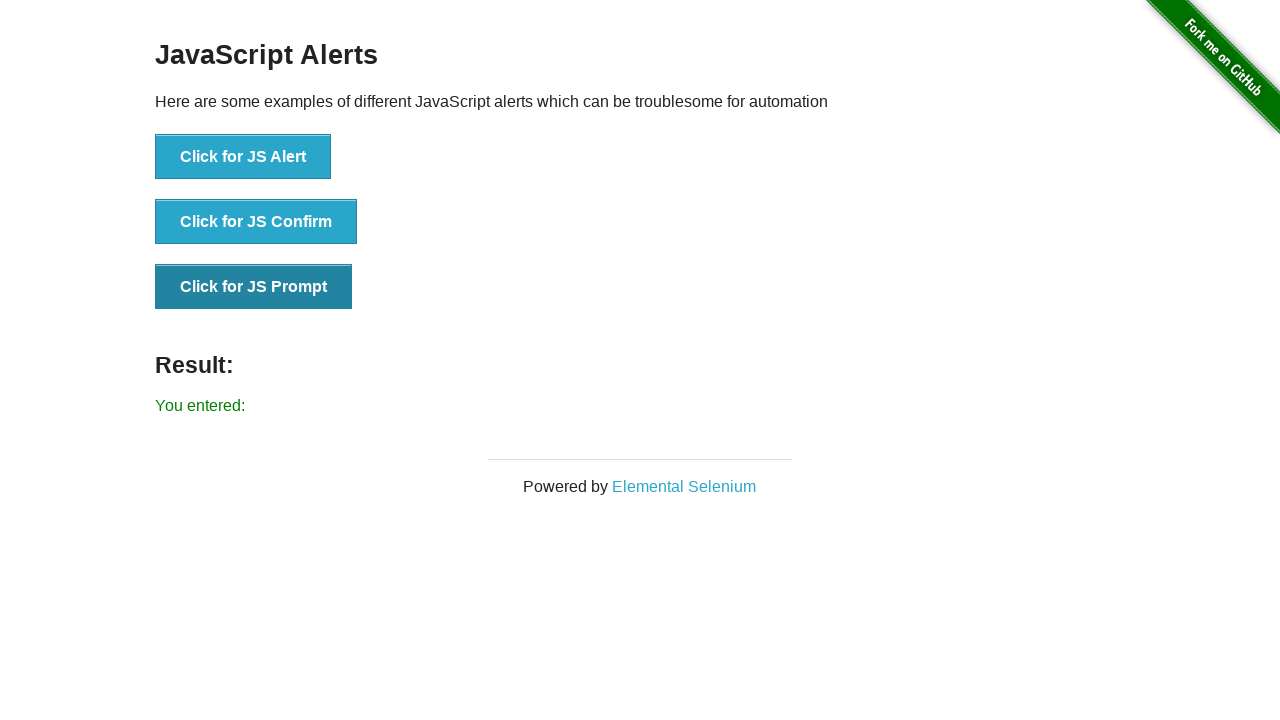